Tests the search functionality and add-to-cart flow on BunnyCart e-commerce site by searching for a product, selecting it from results, adjusting quantity, adding to cart, and verifying the cart.

Starting URL: https://www.bunnycart.com/

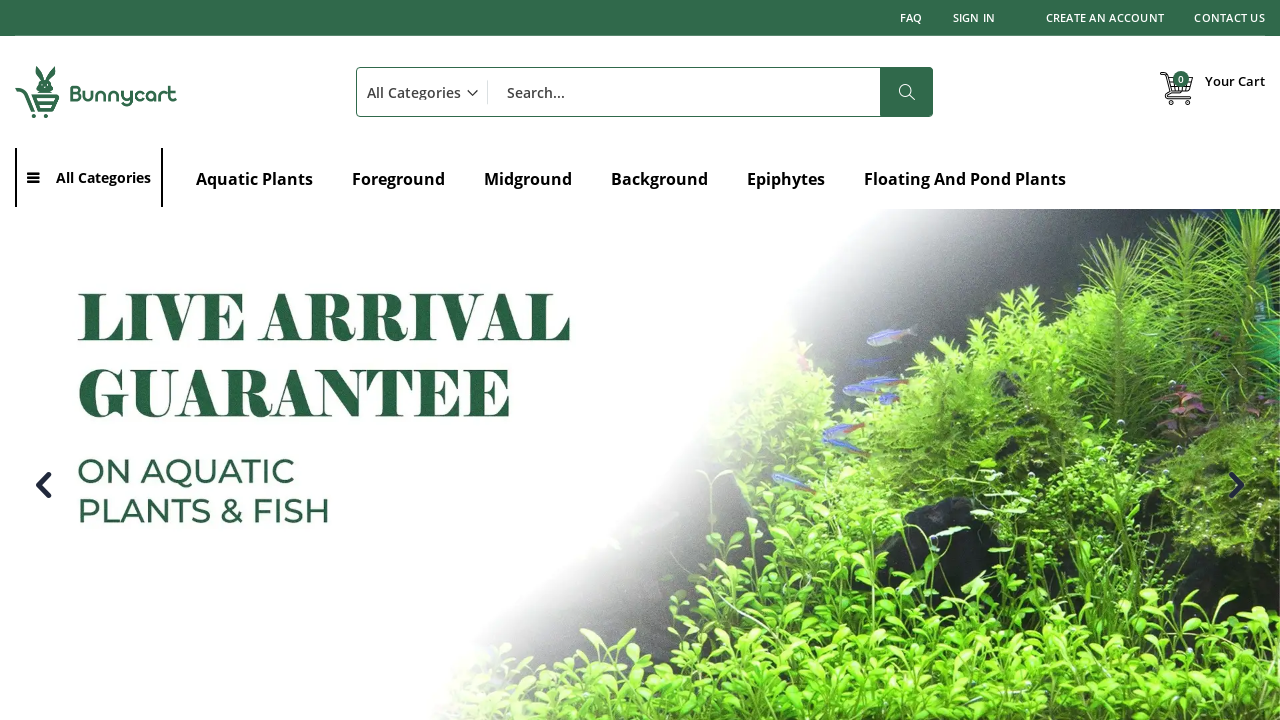

Set viewport to 1920x1080
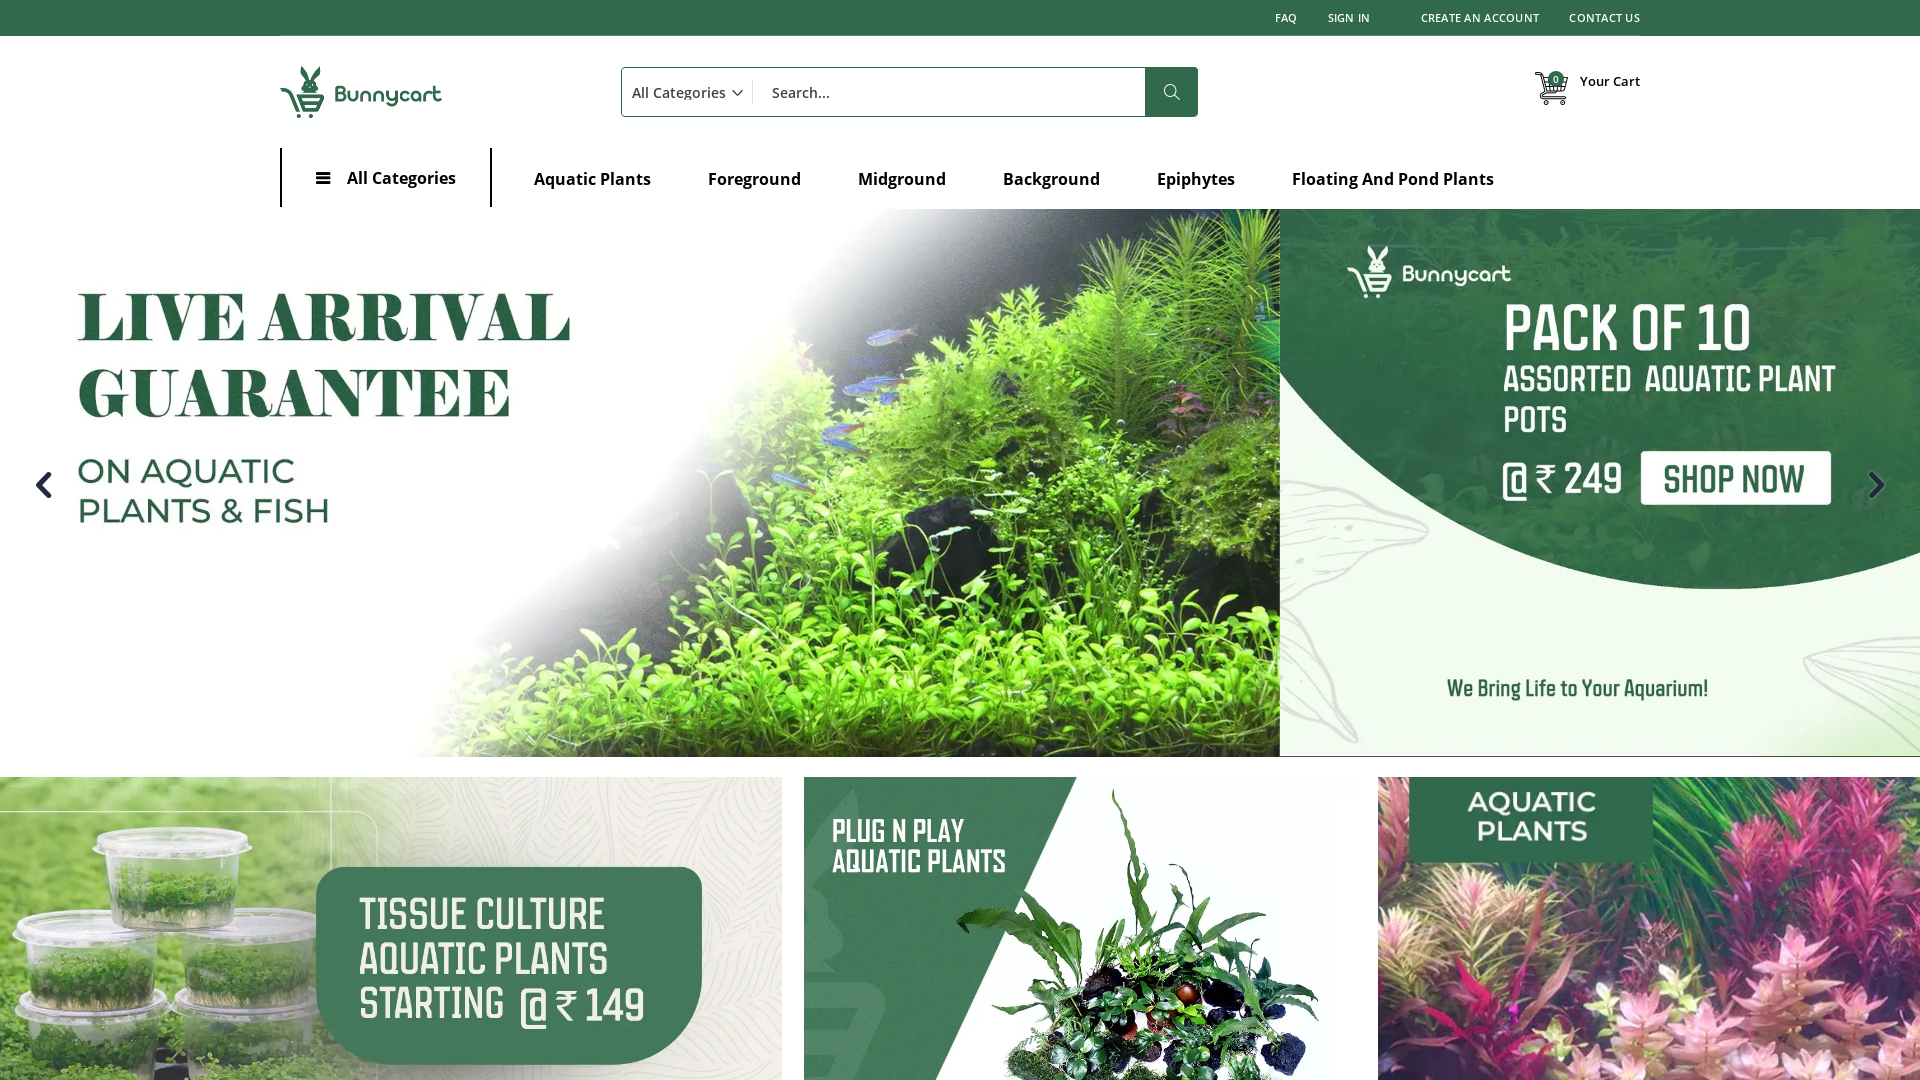

Filled search field with 'mineral water' on #search
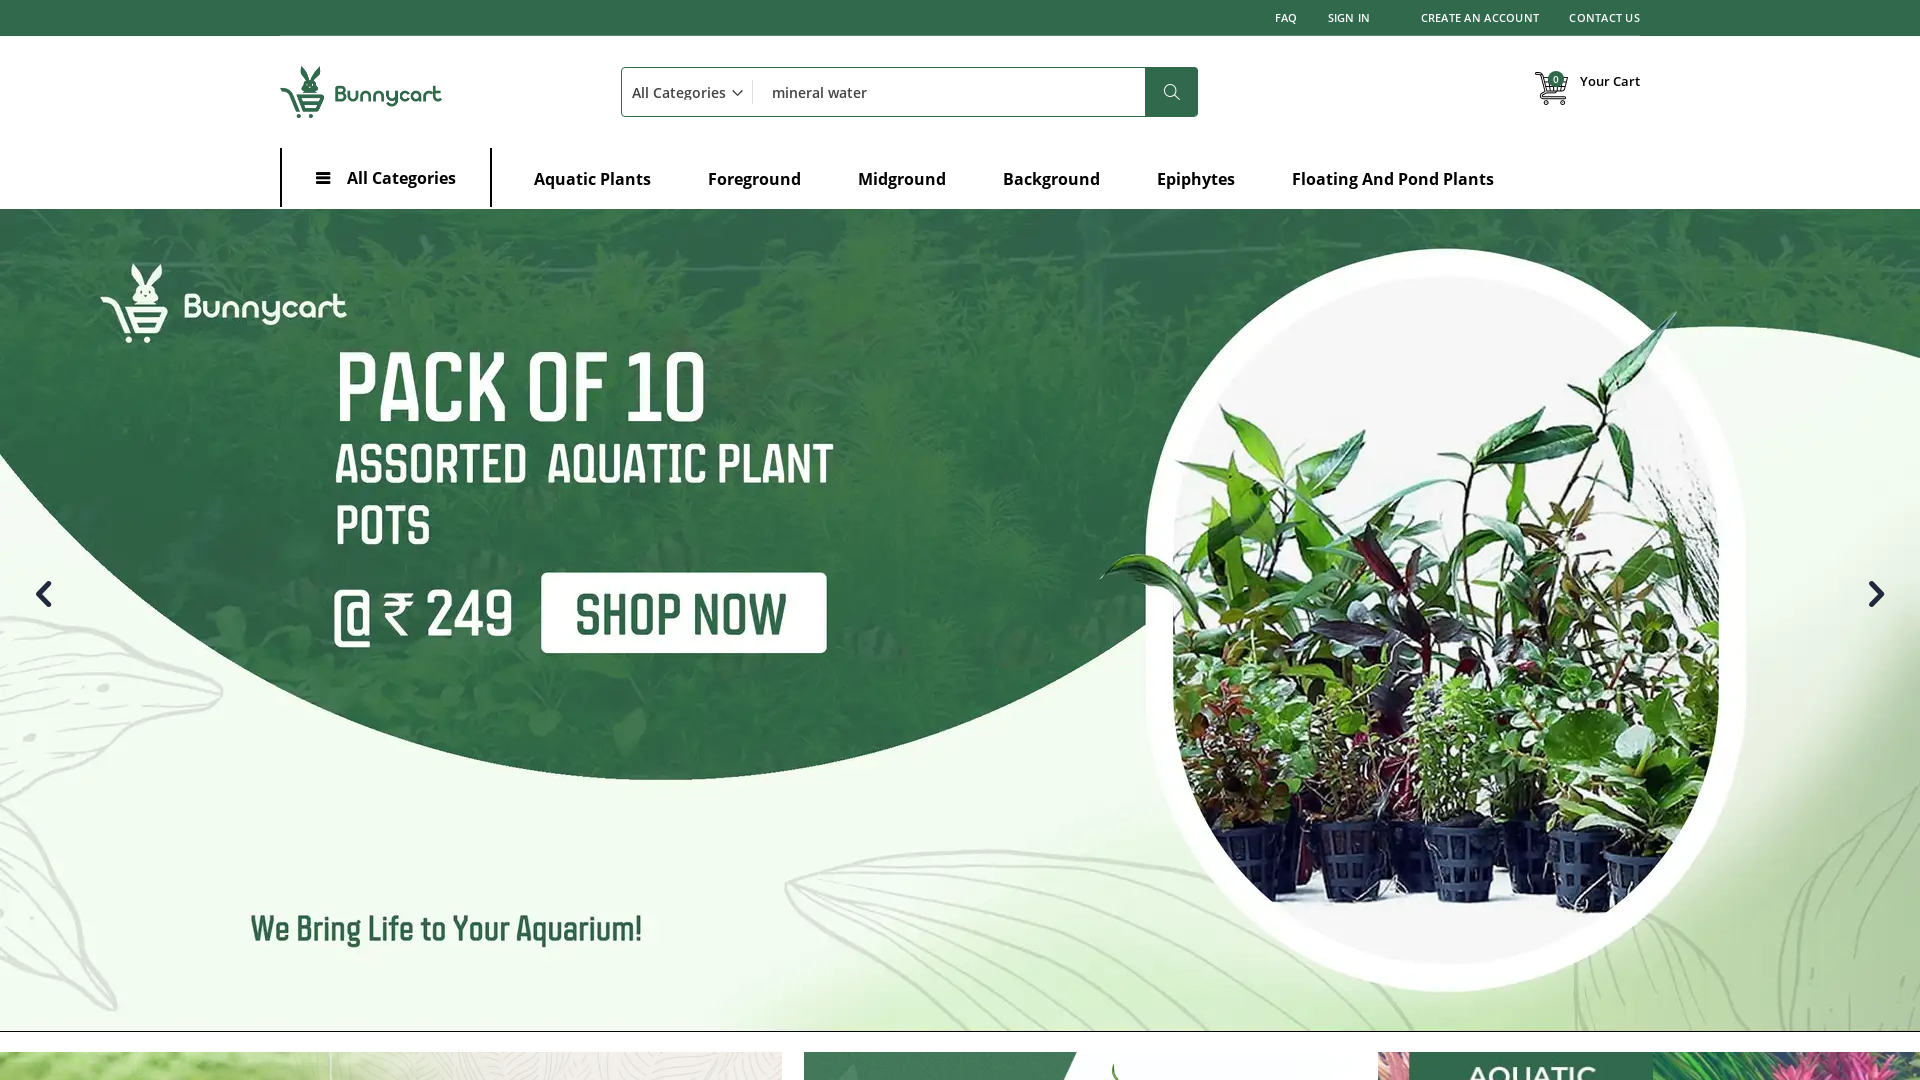

Pressed Enter to submit search on #search
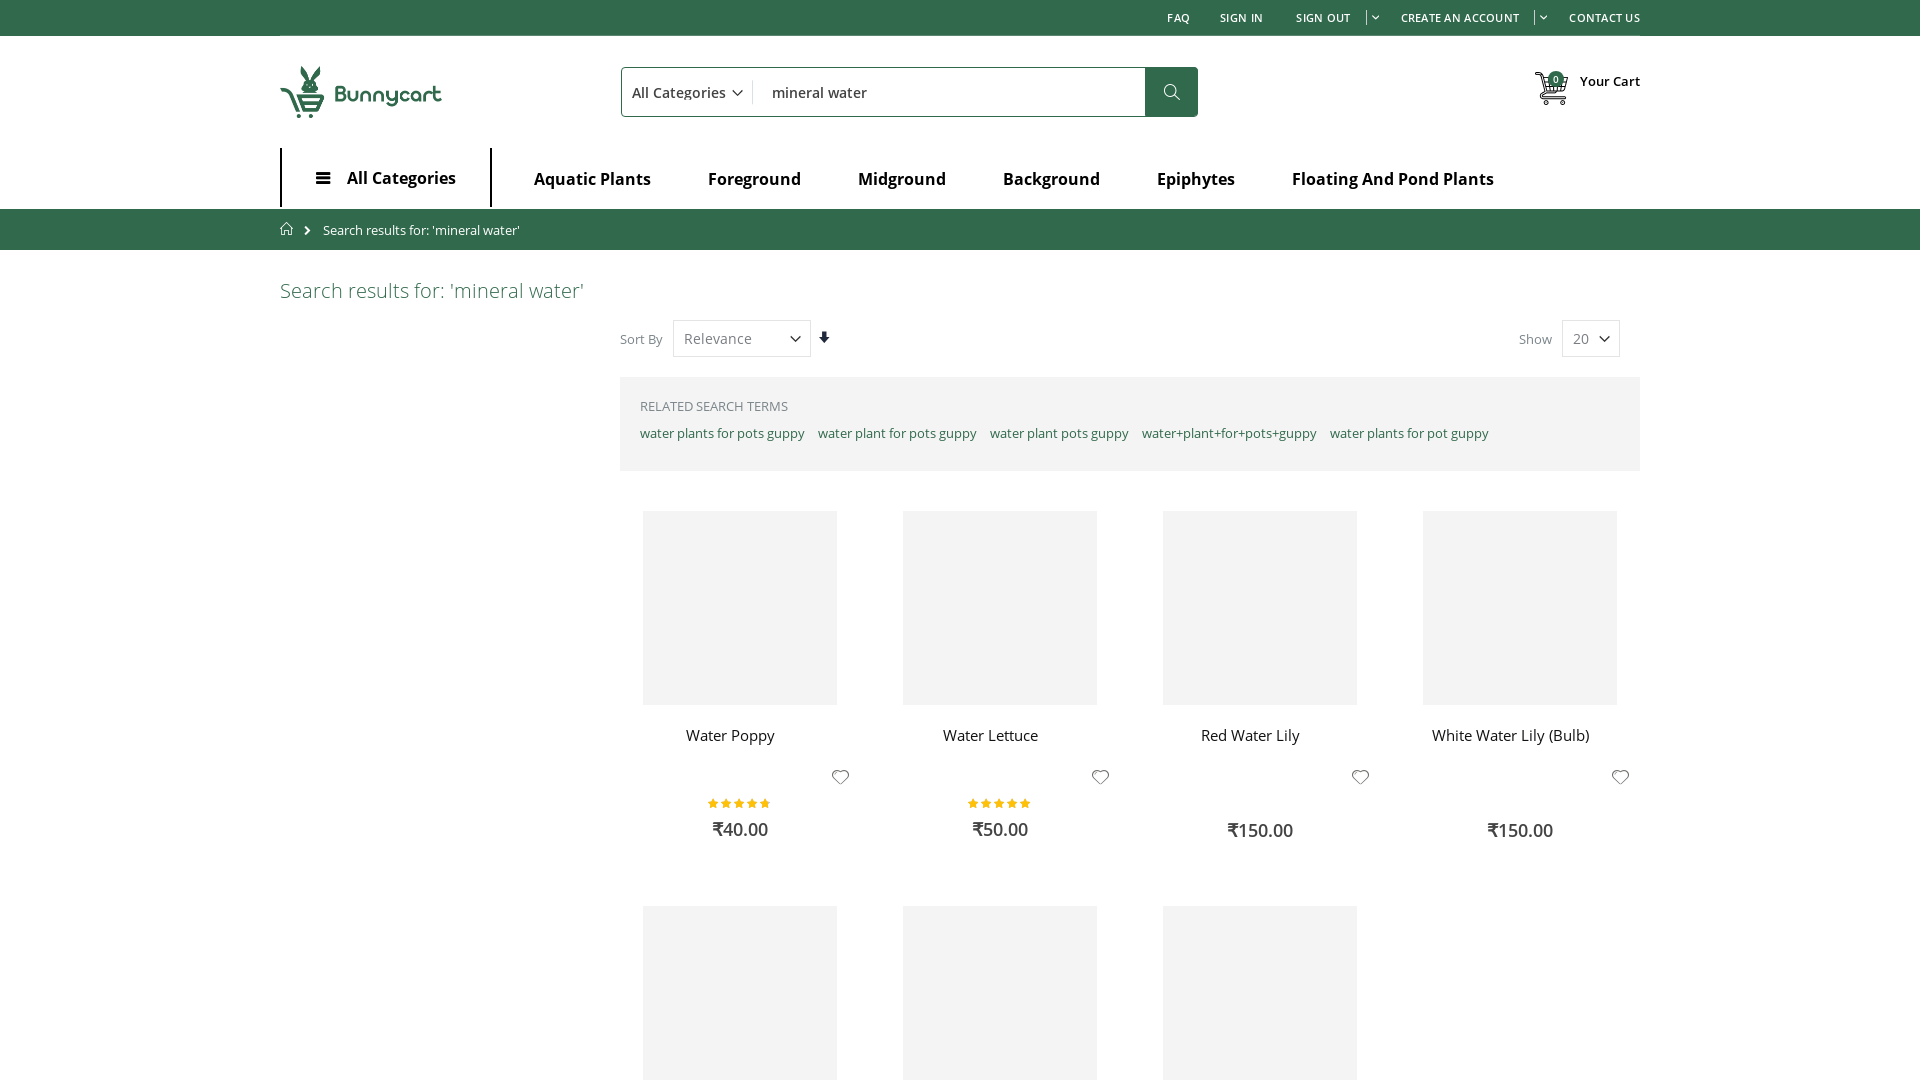

Waited for network to be idle after search
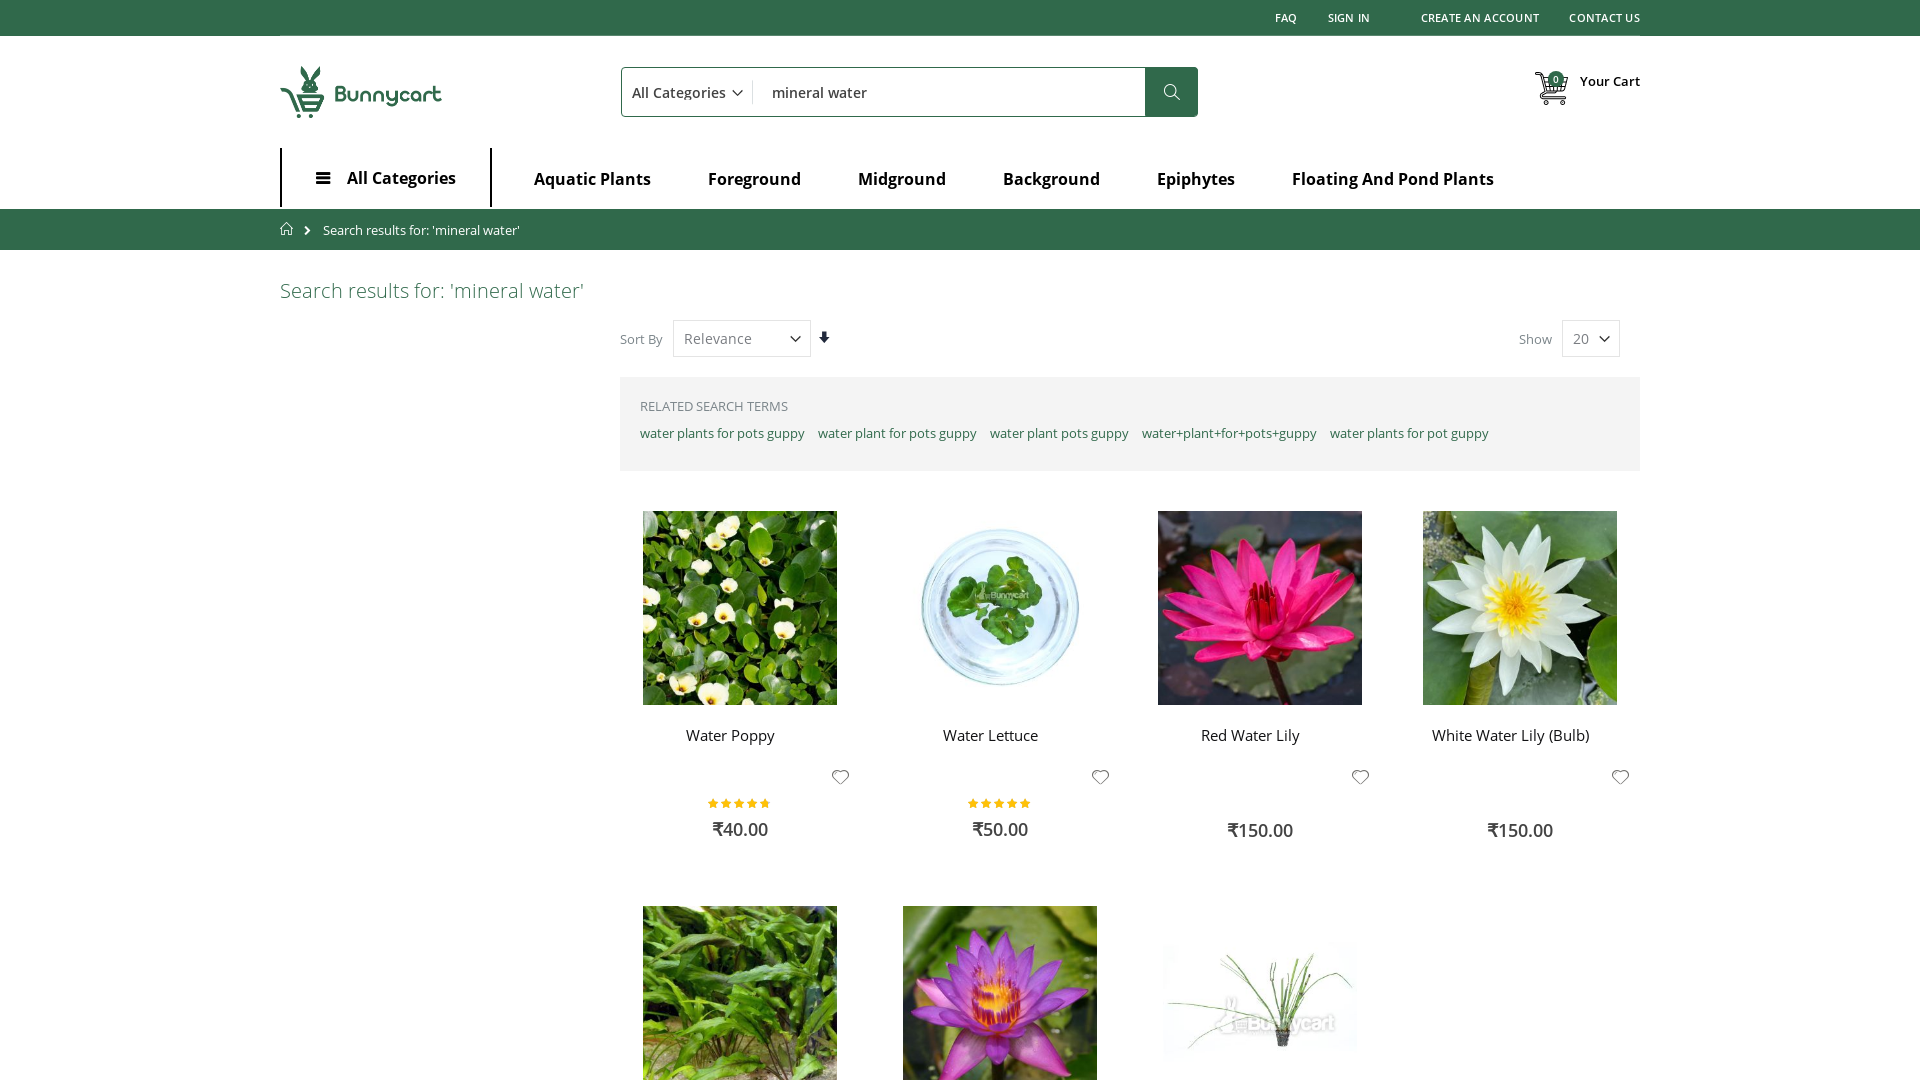

Verified search results page loaded with correct URL
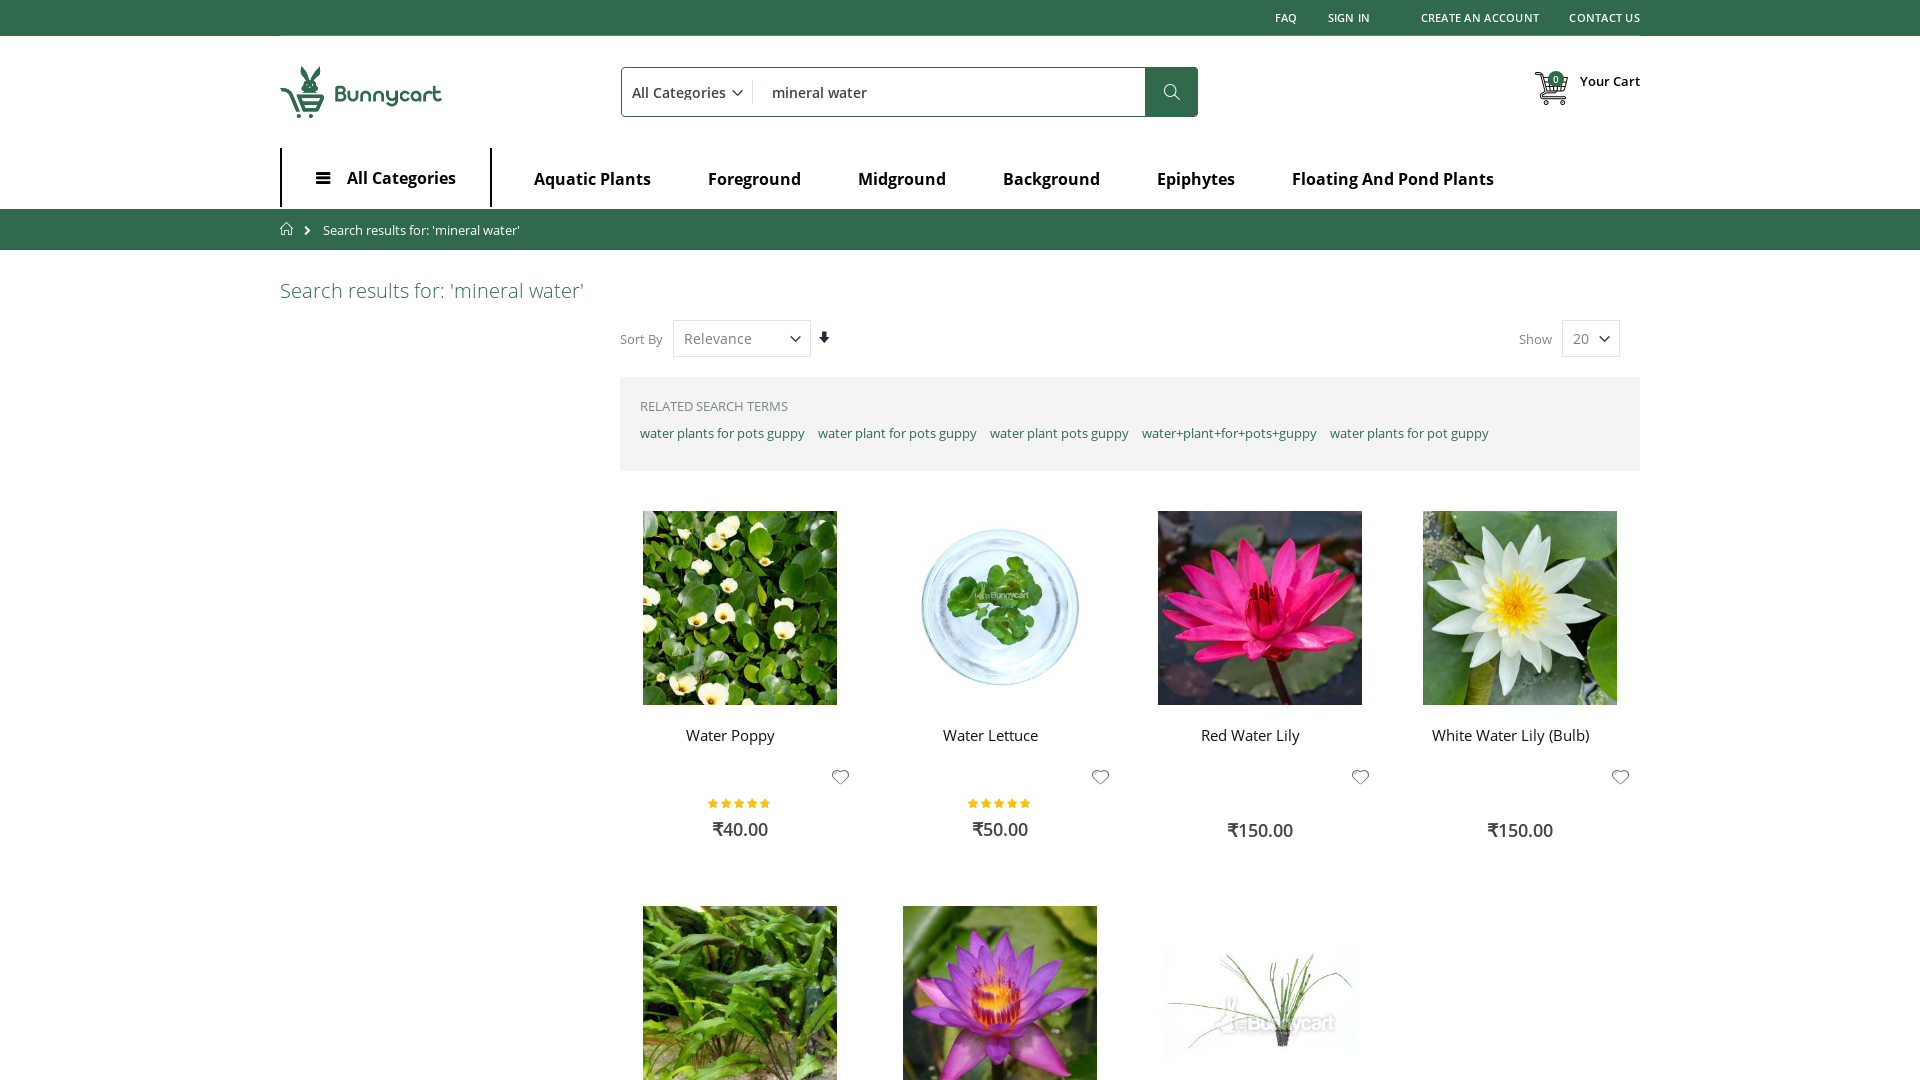

Page title heading loaded
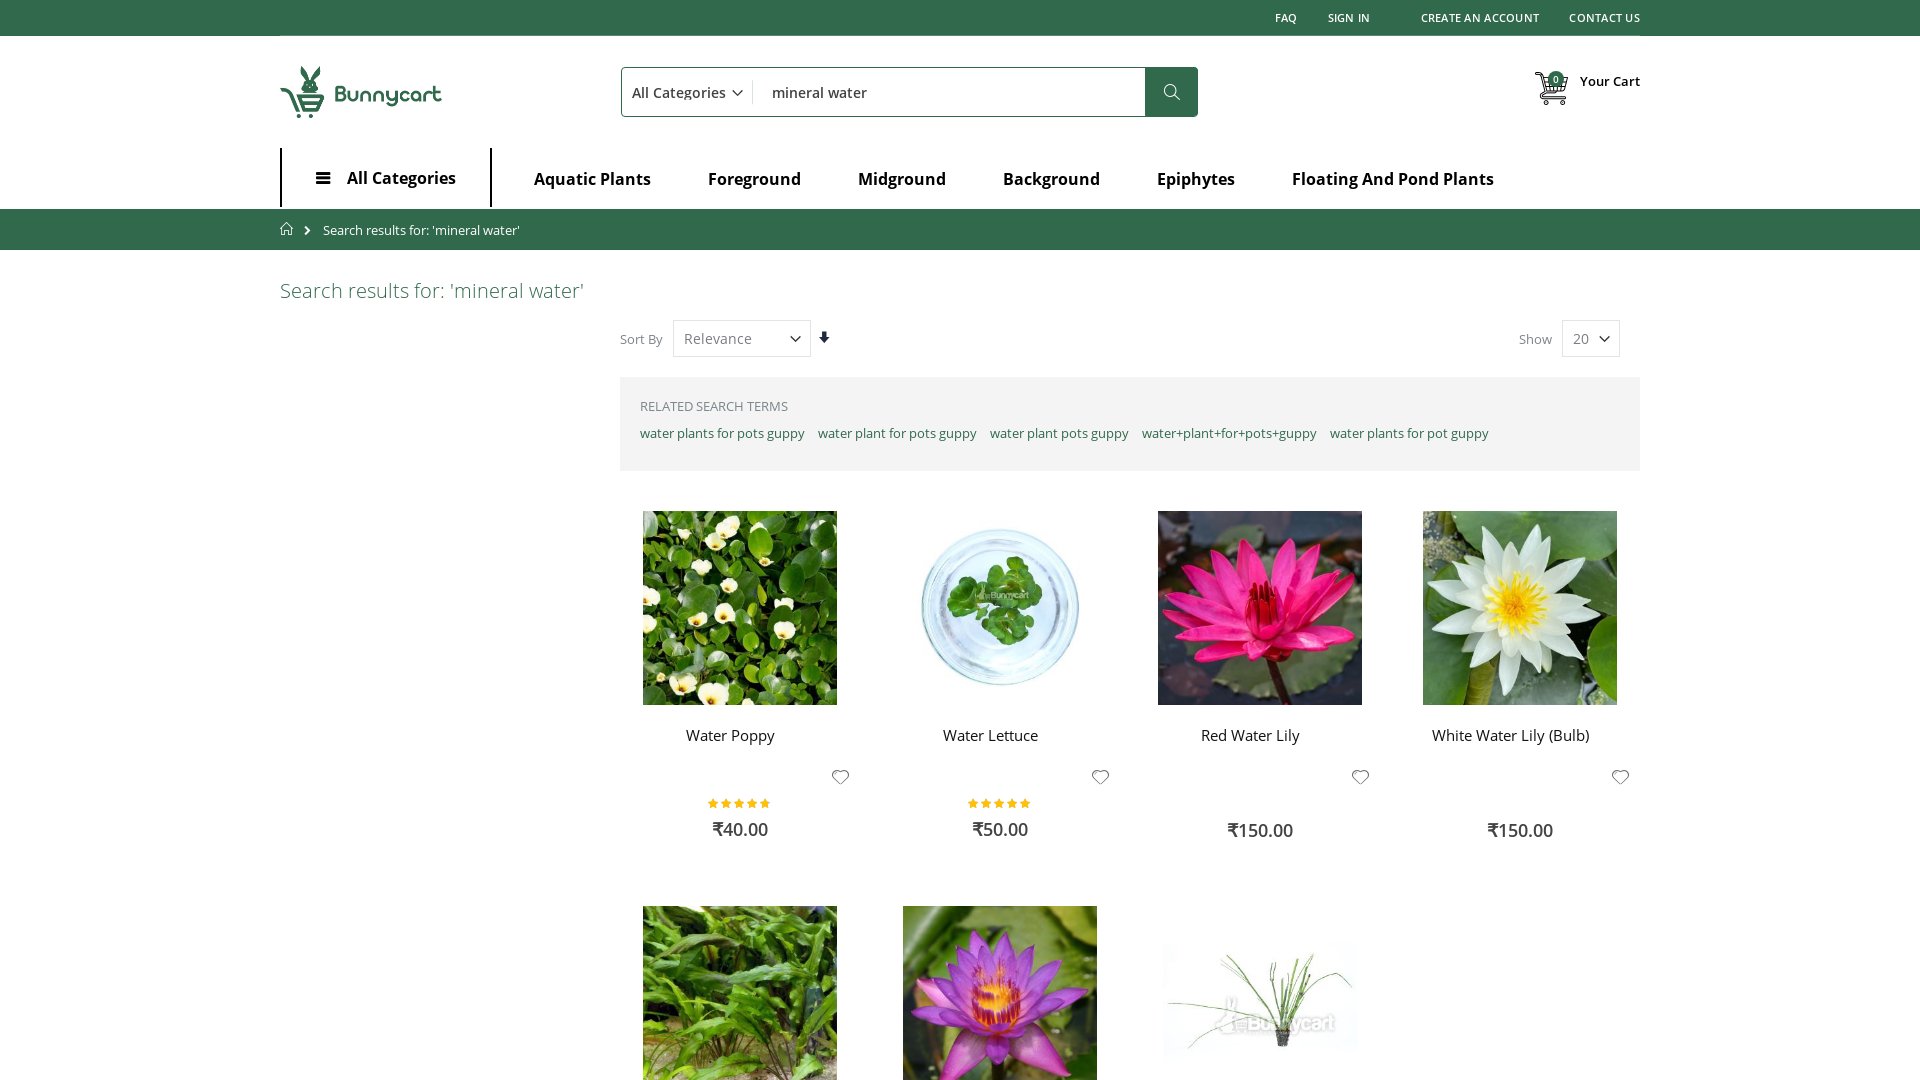

Clicked first product from search results at (740, 688) on (//div[@data-container='product-grid'])[1]
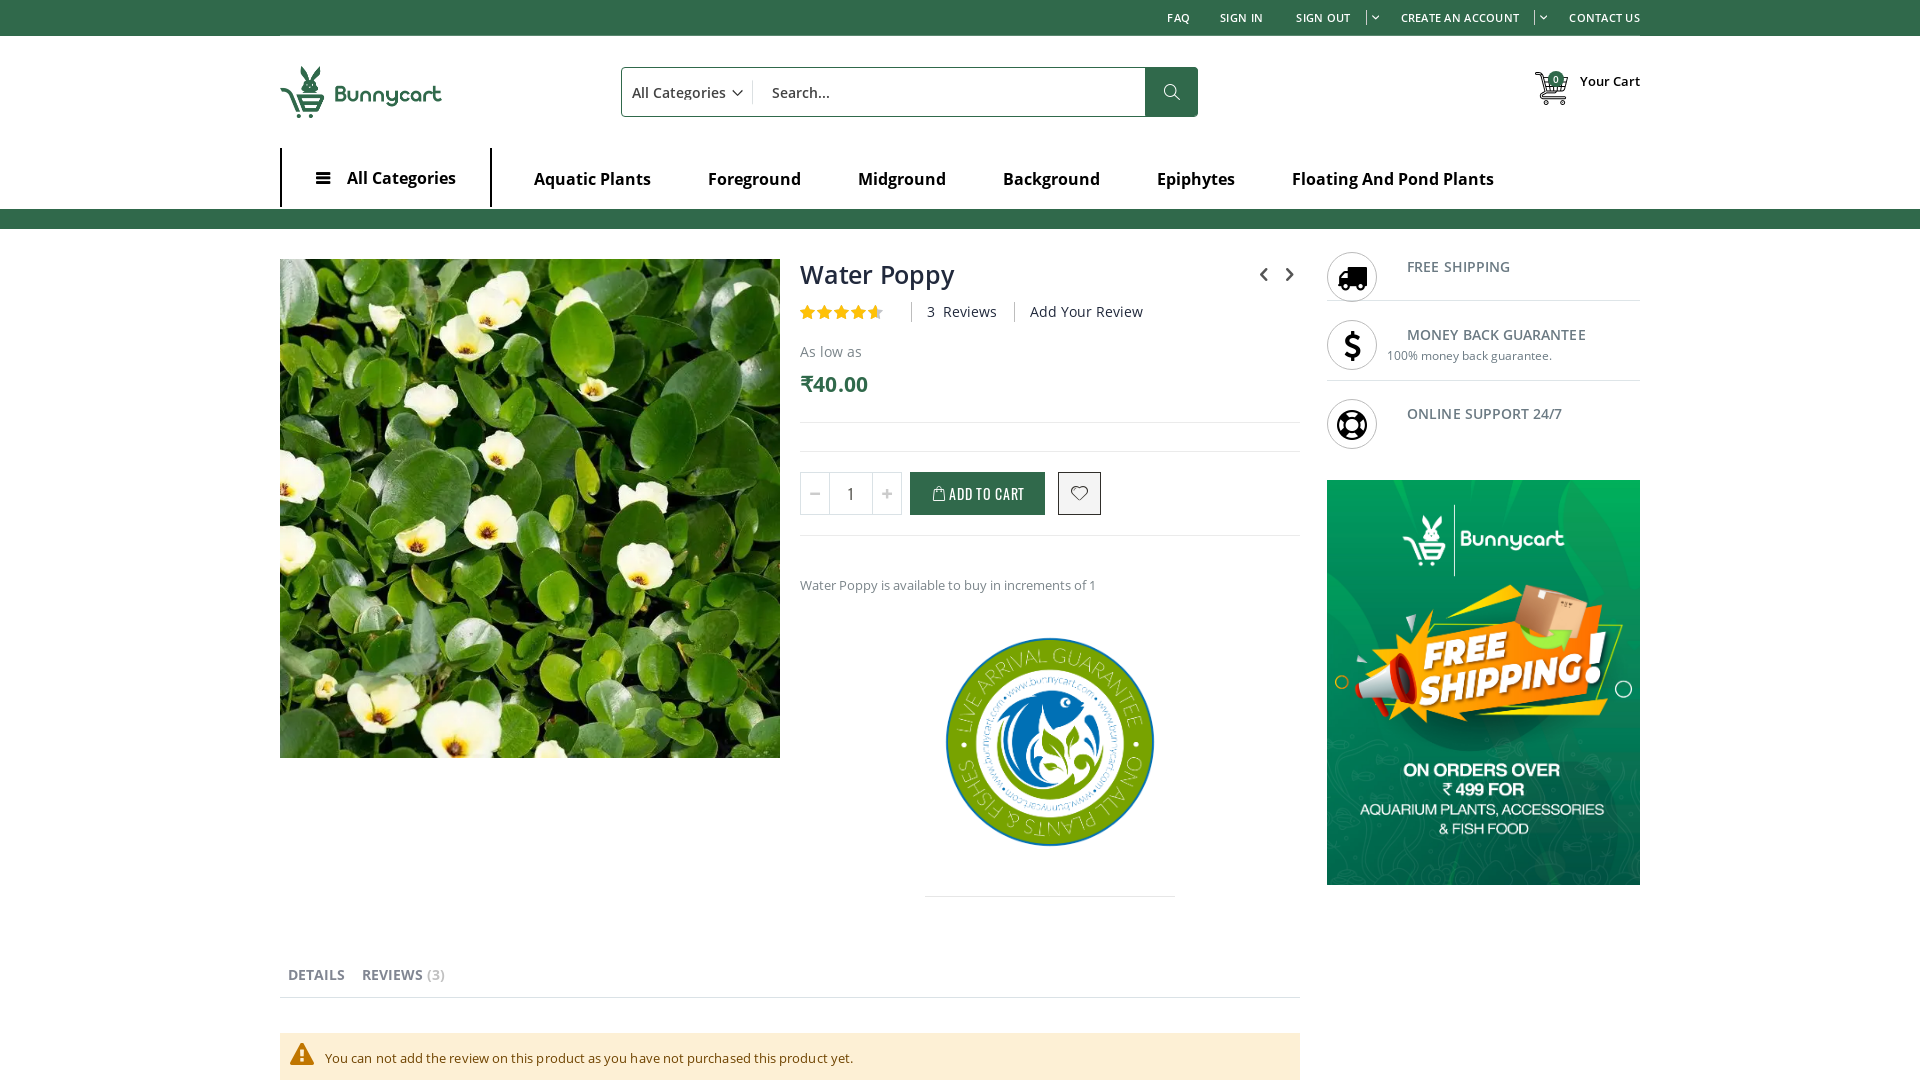

Product detail page loaded
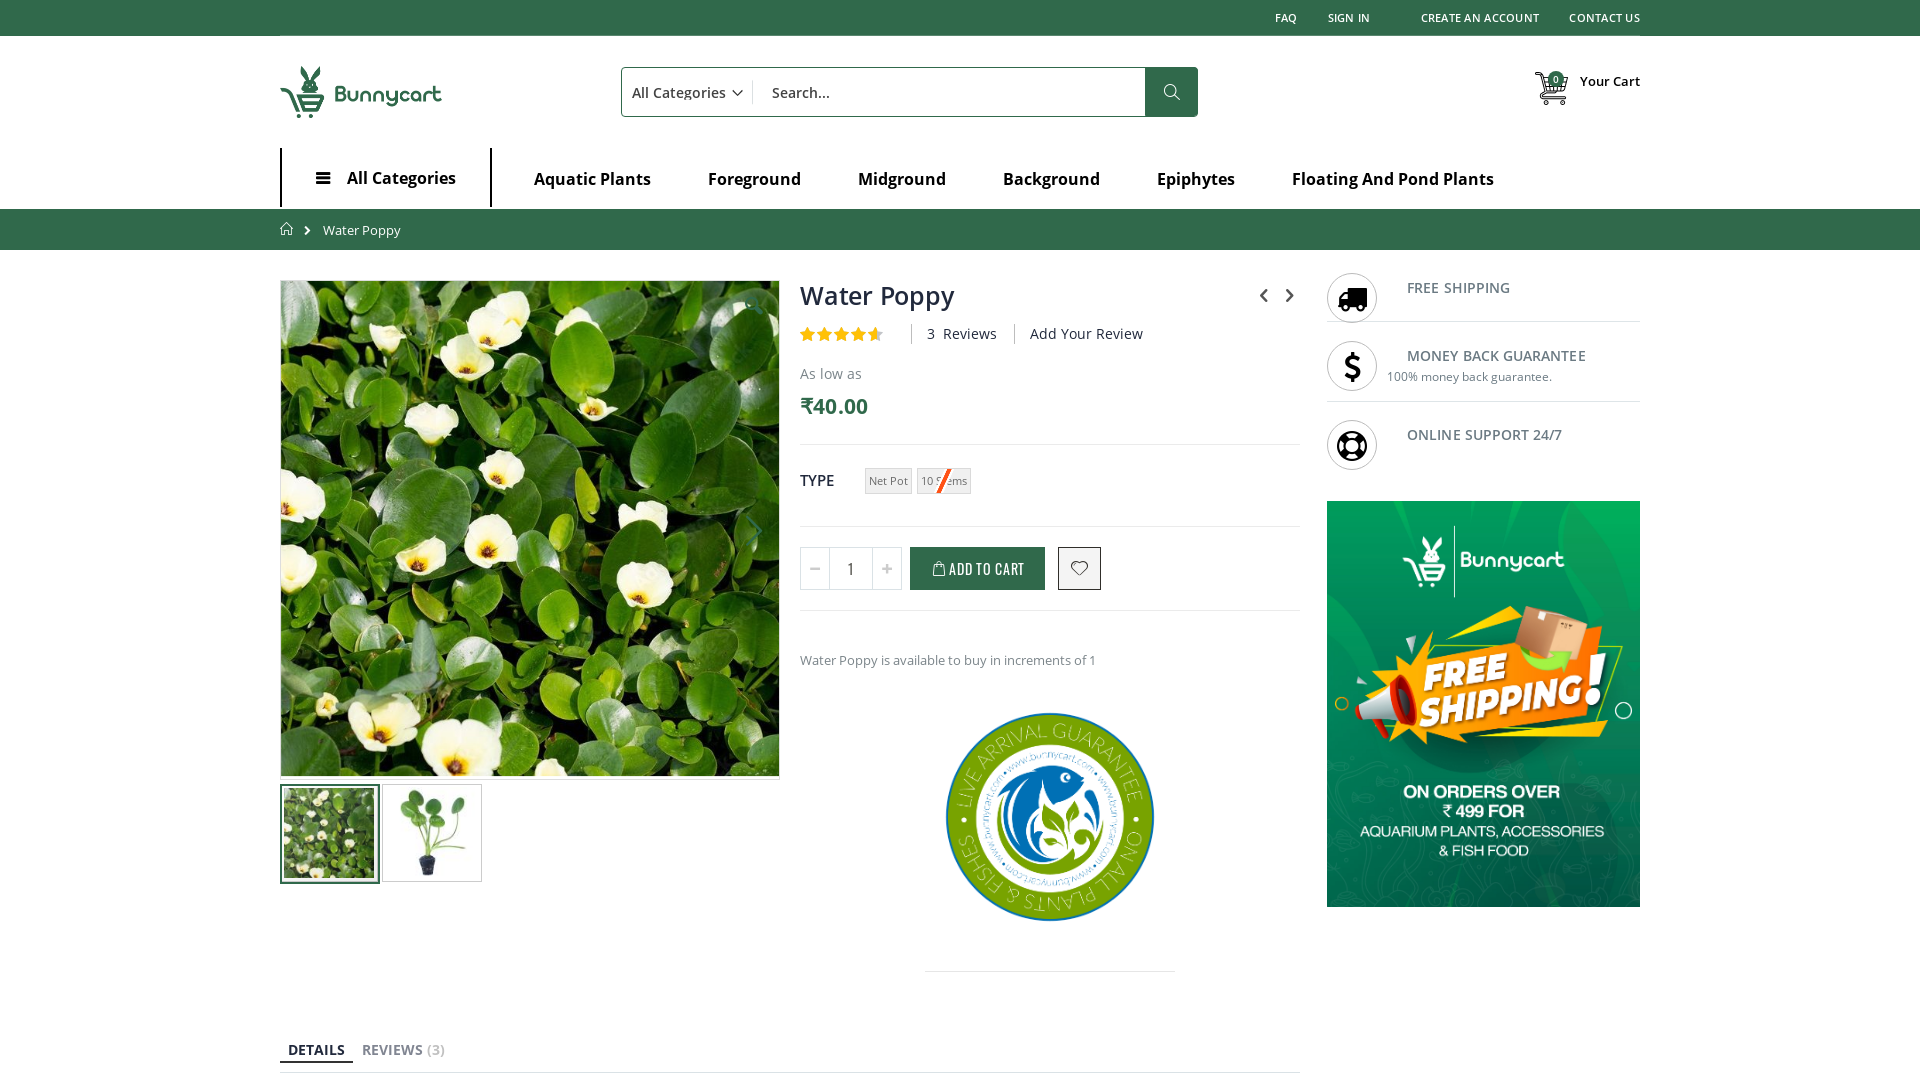

Clicked quantity increment button at (887, 569) on a.qty-inc
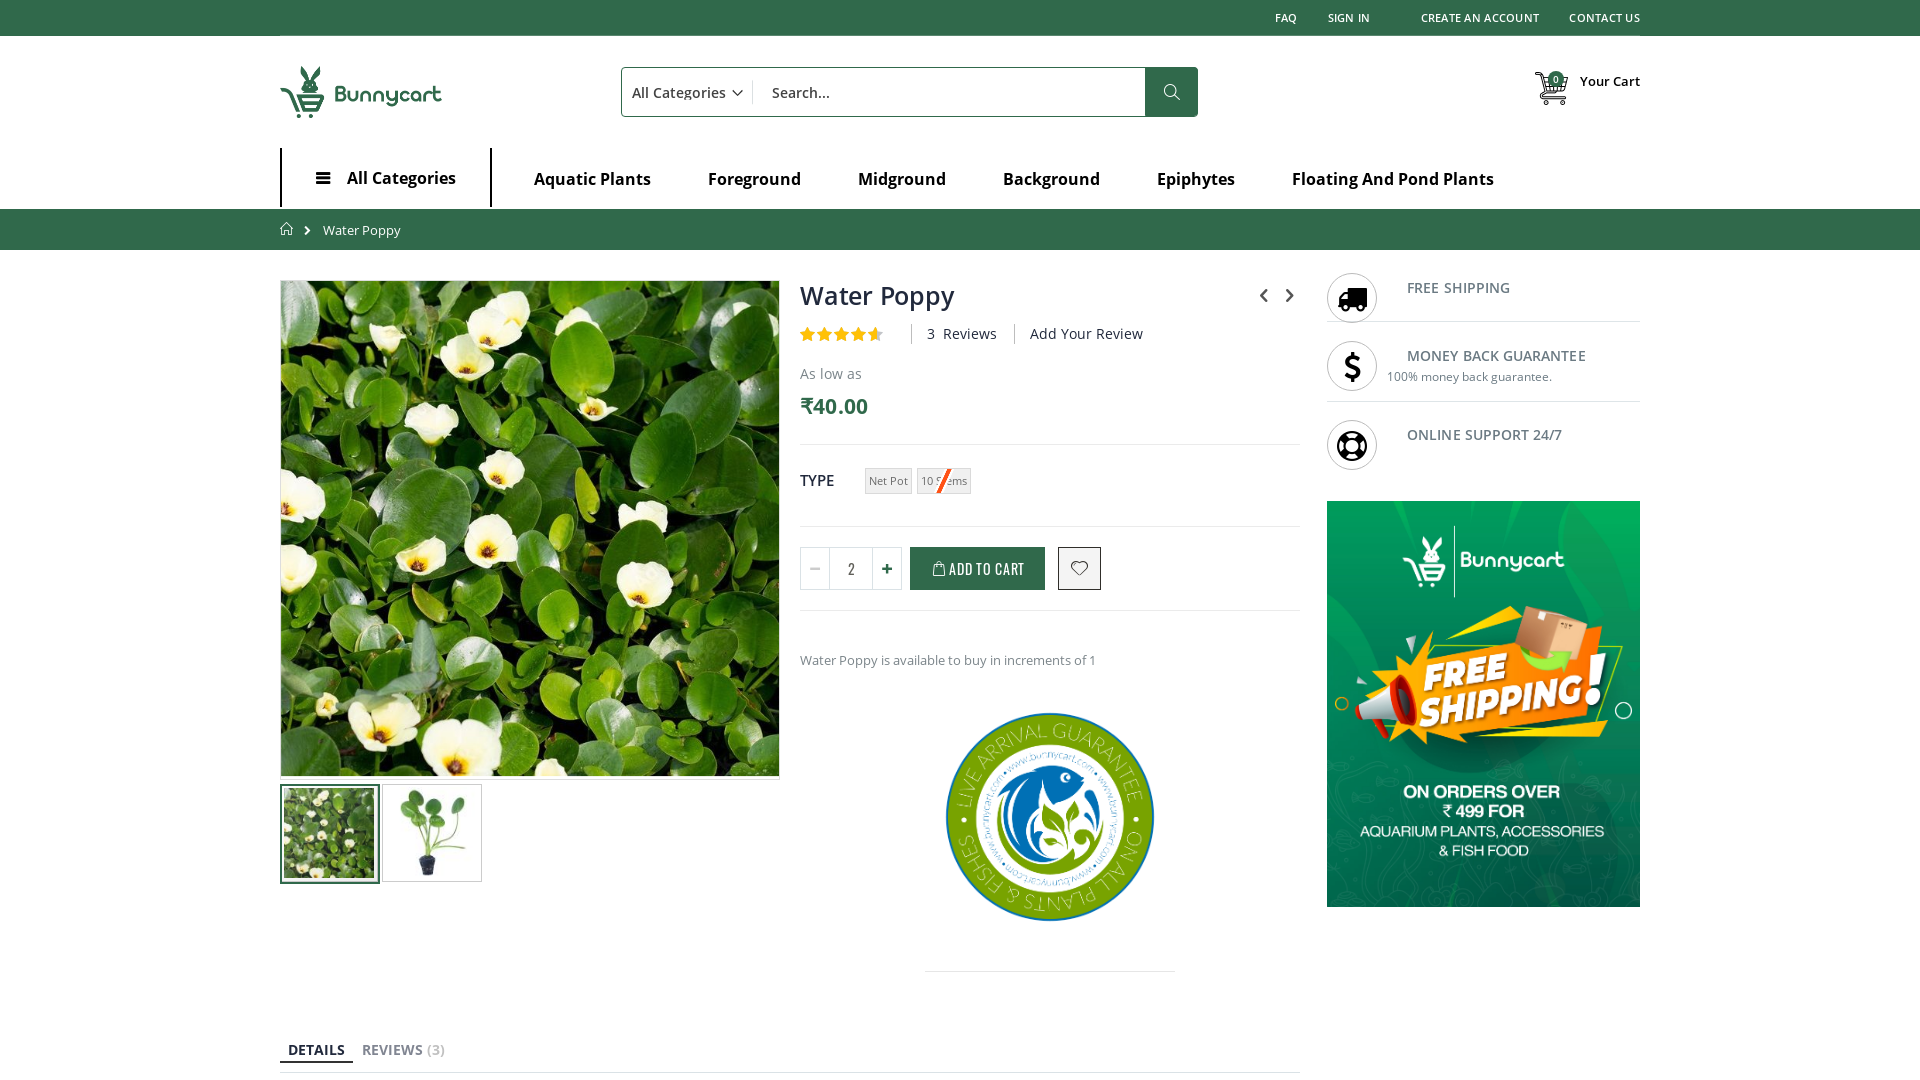

Waited 2 seconds for quantity update
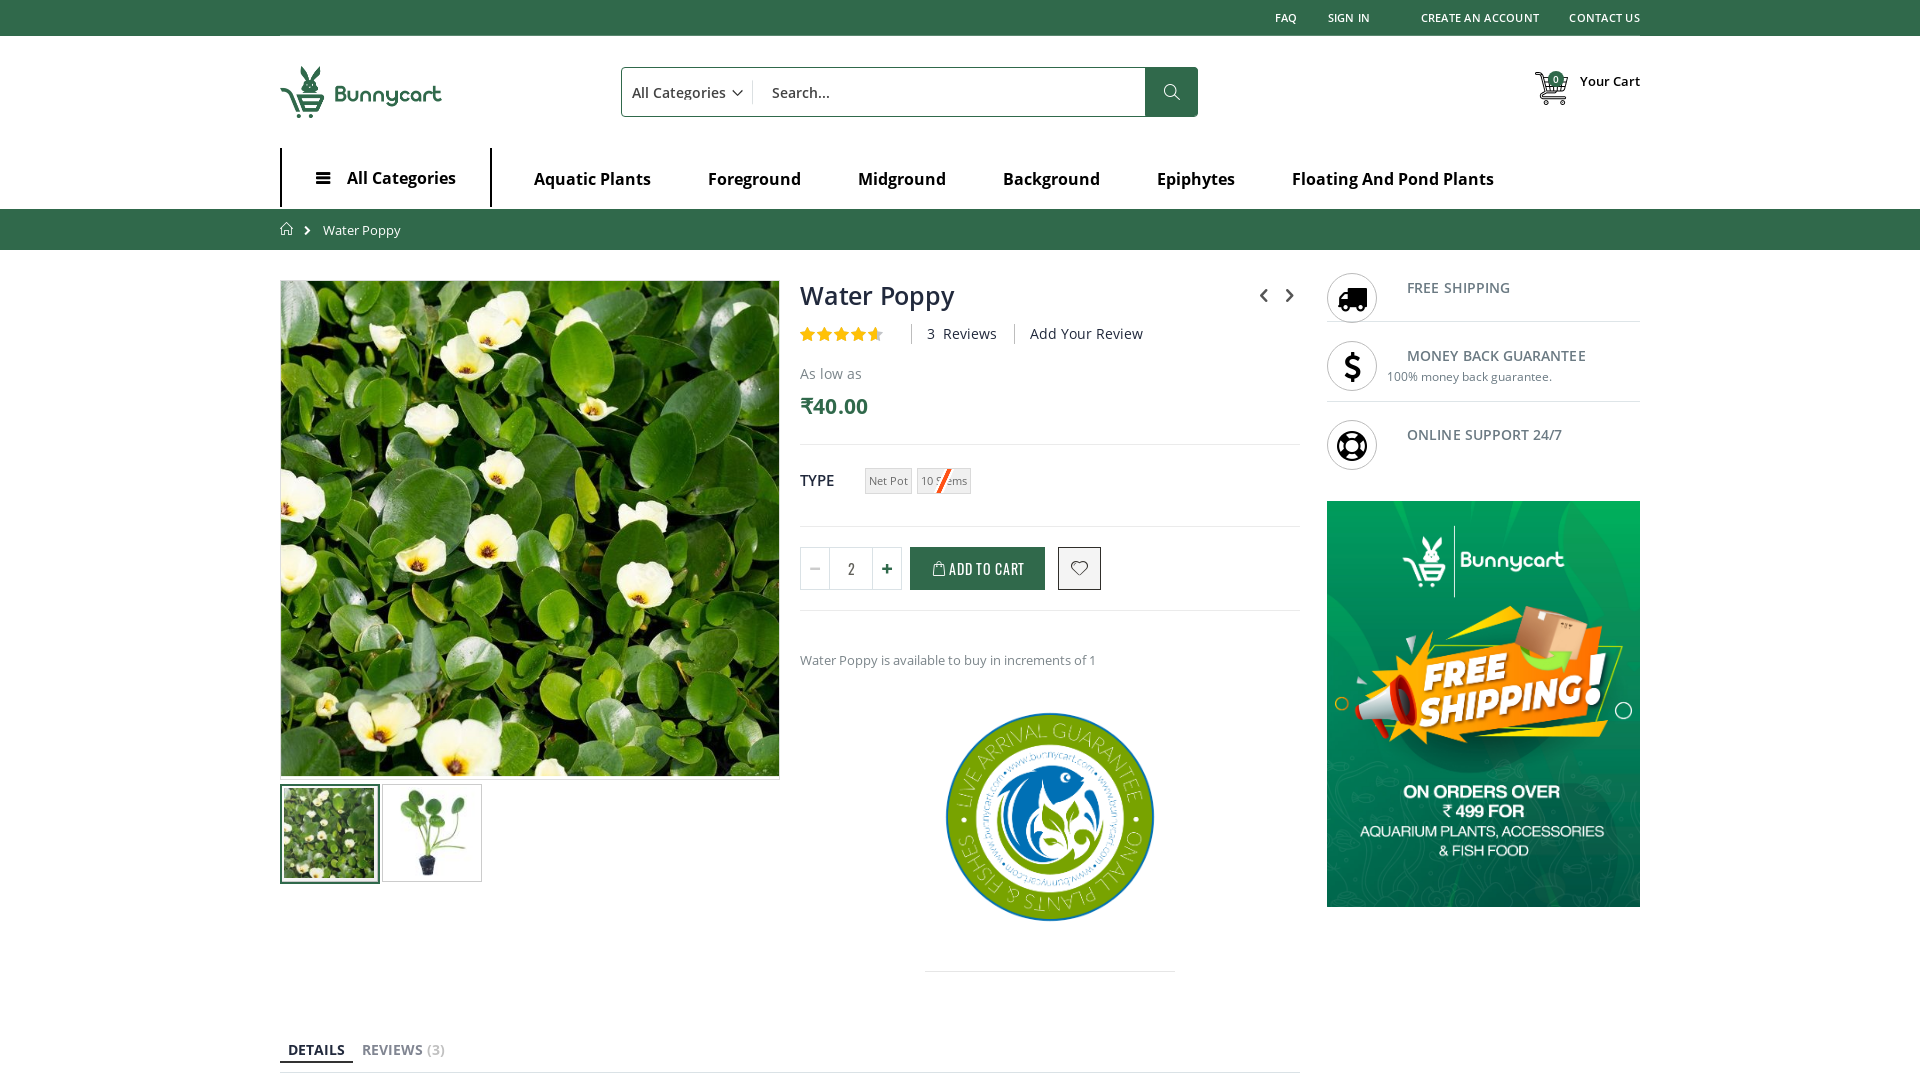

Clicked 'Add to Cart' button at (978, 569) on button.action.primary.tocart
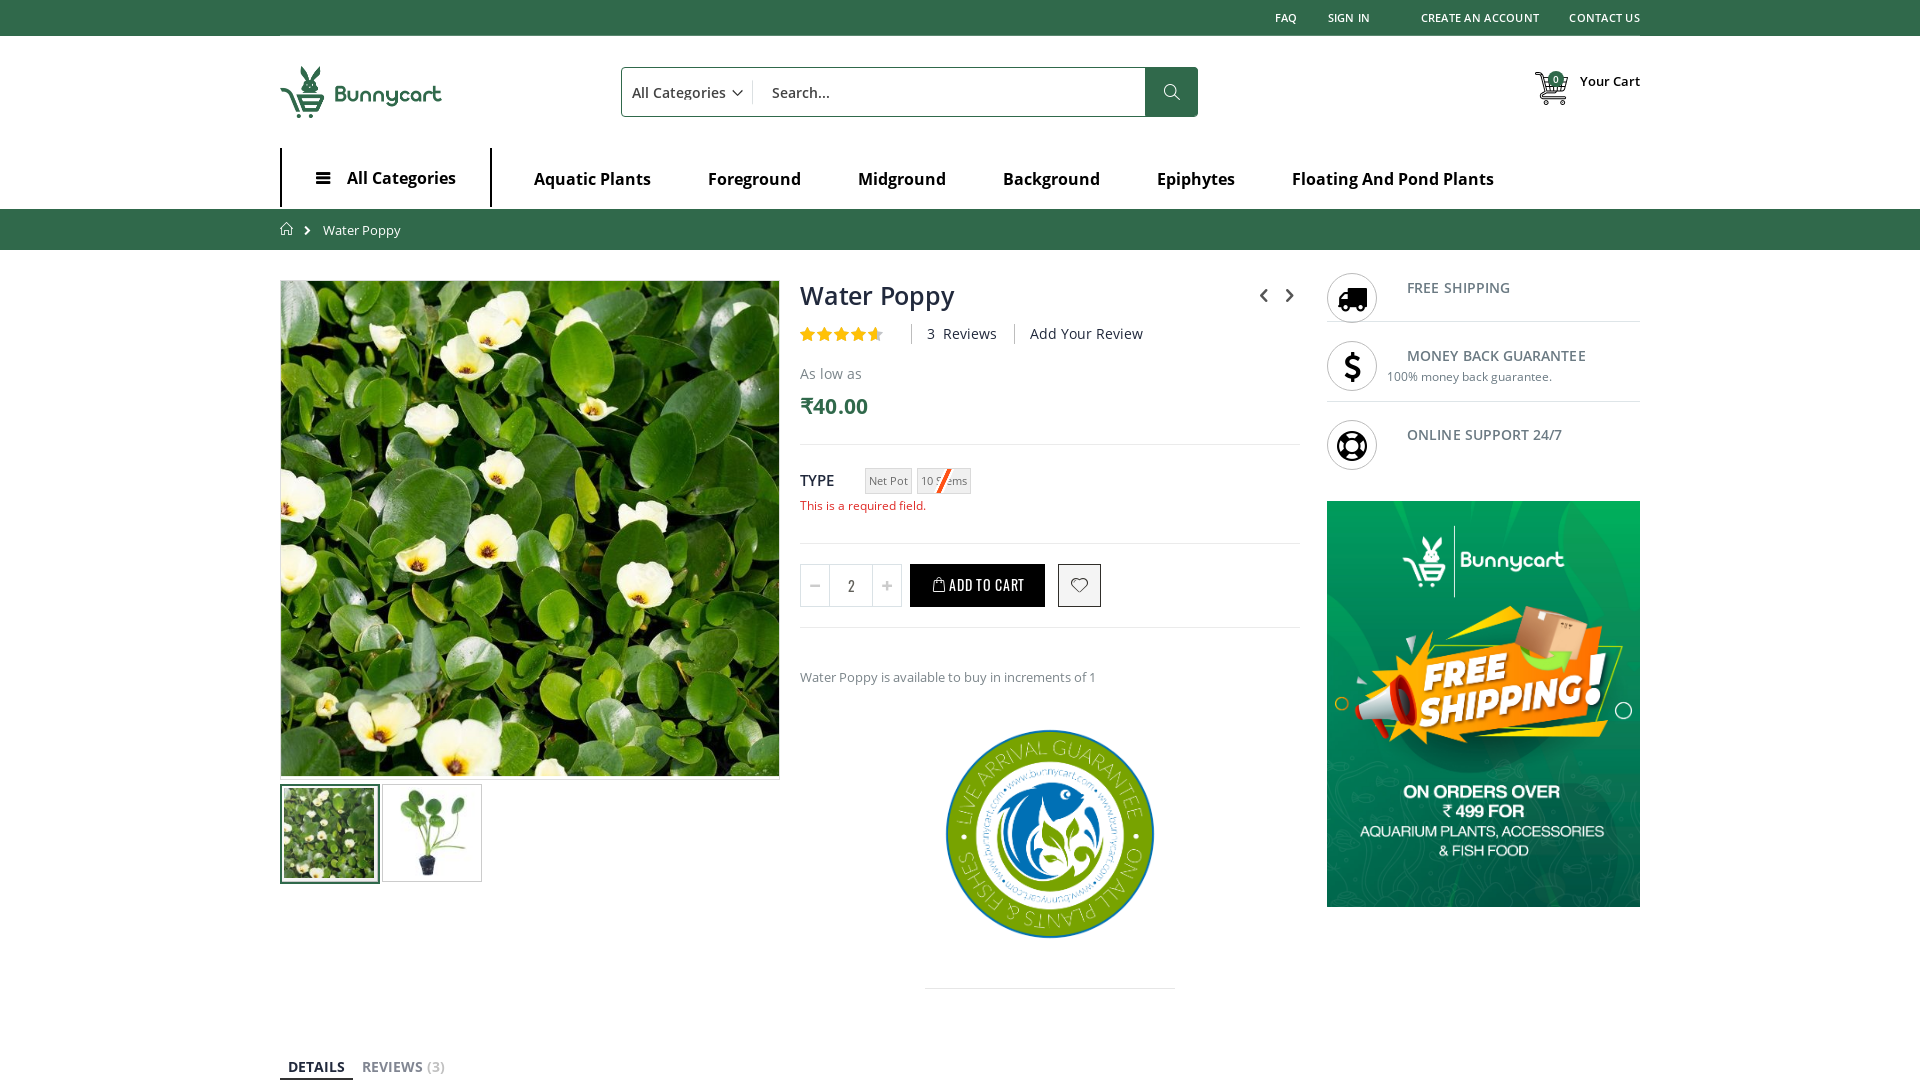

Waited 3 seconds for add-to-cart confirmation
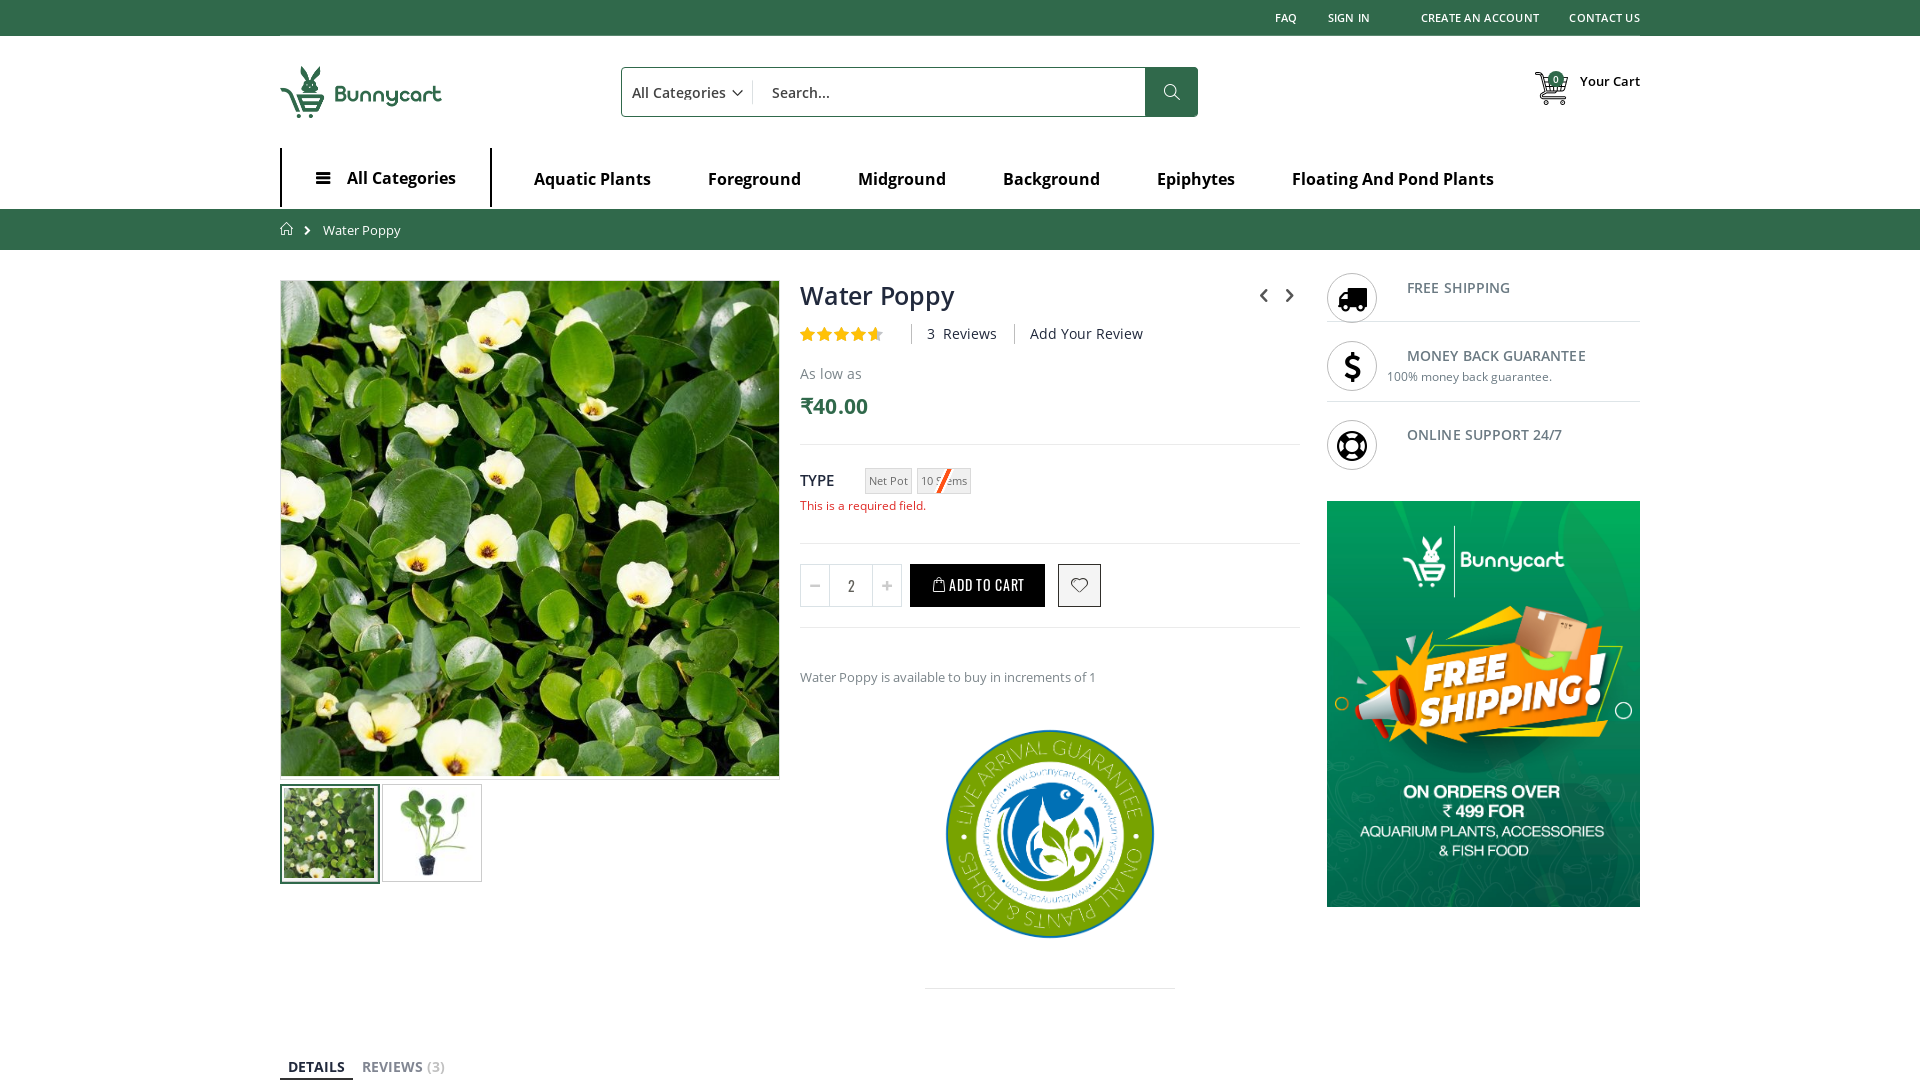

Clicked shopping cart icon to view cart at (1588, 95) on a.showcart
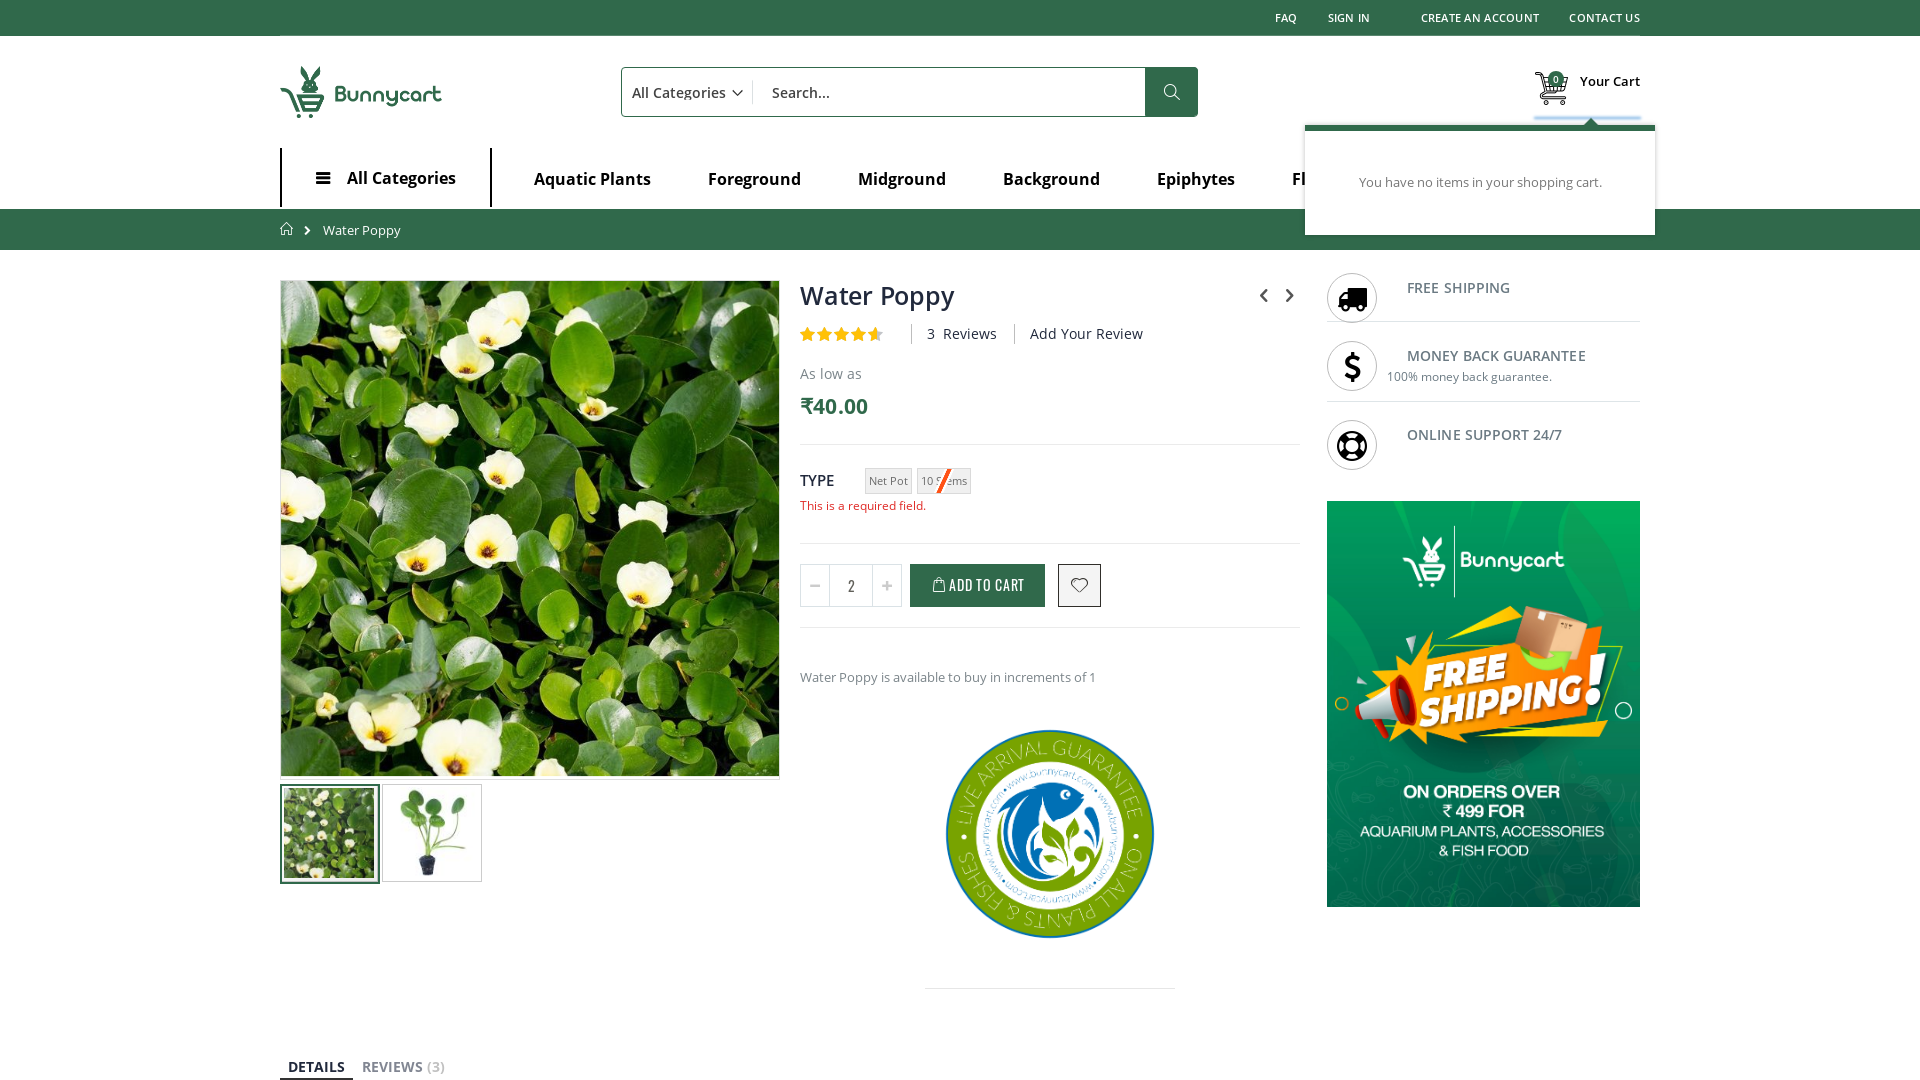

Waited 2 seconds for cart to load
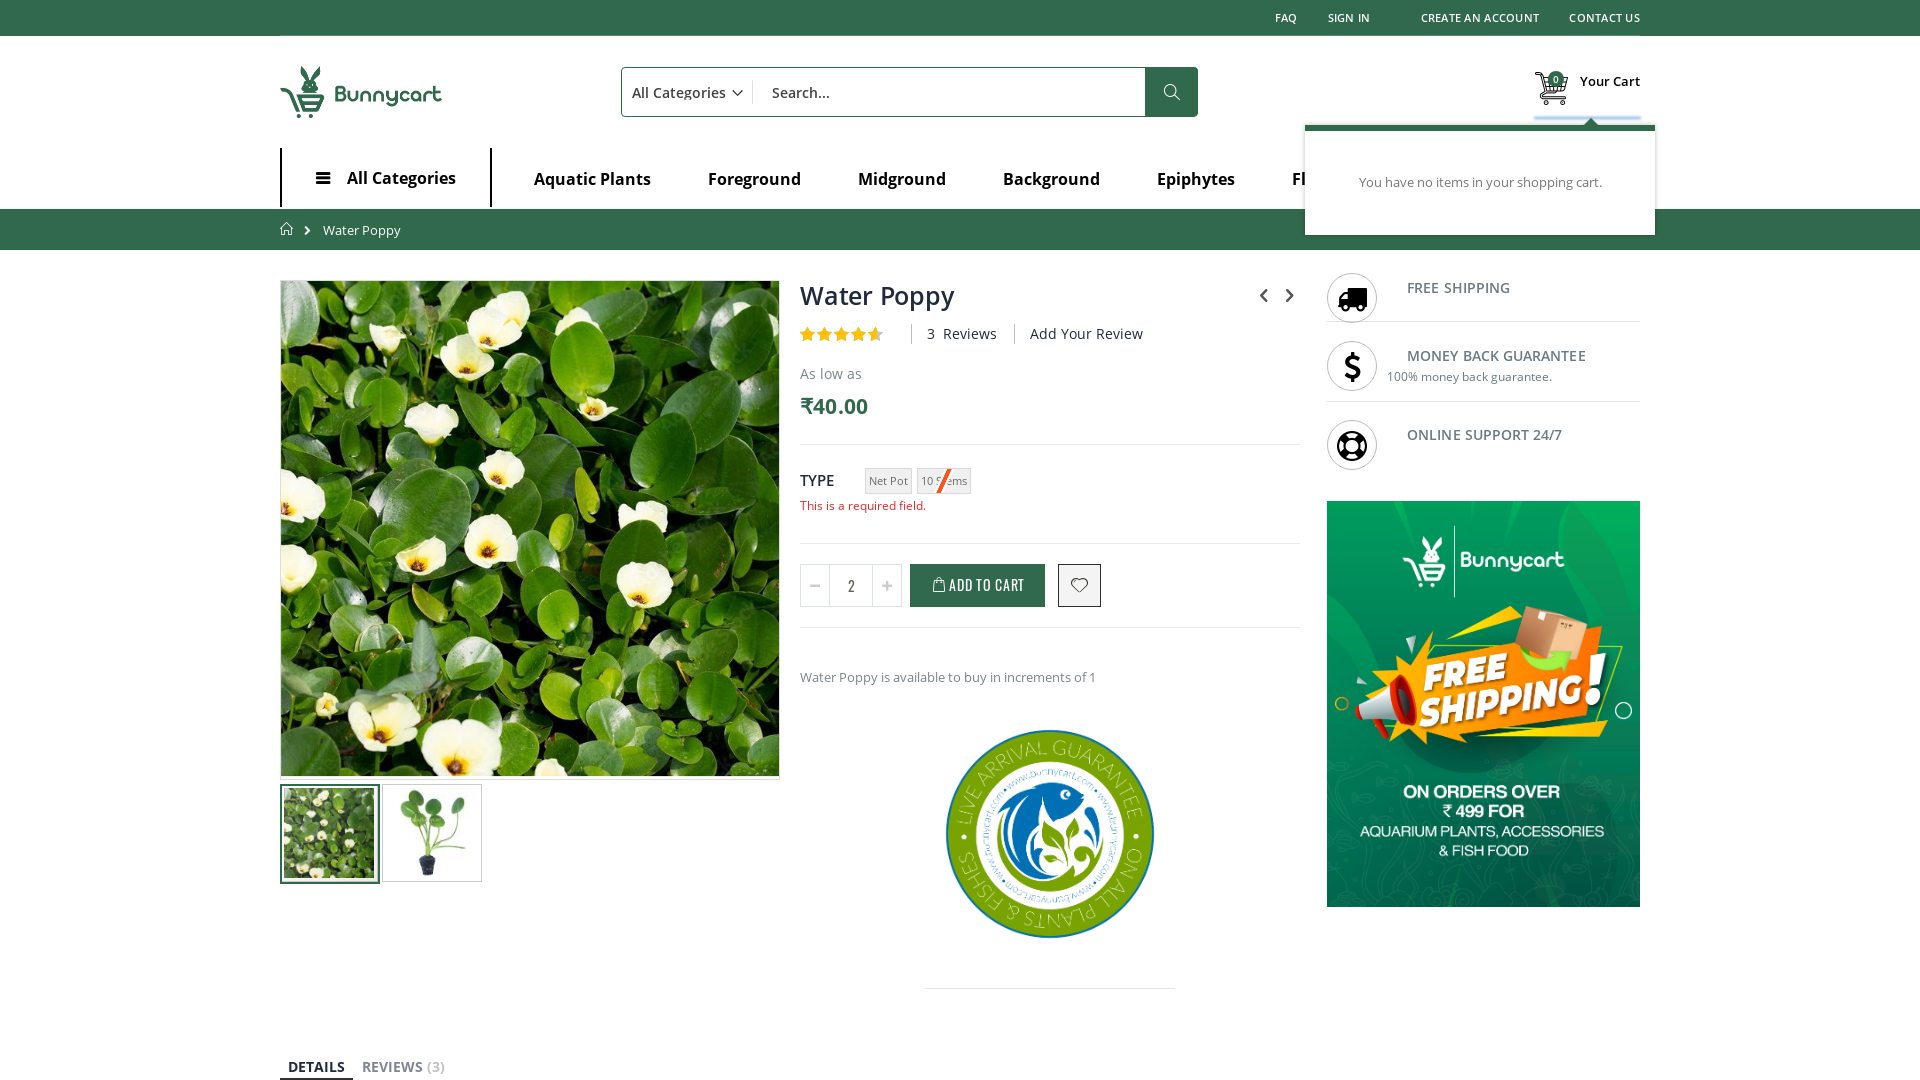

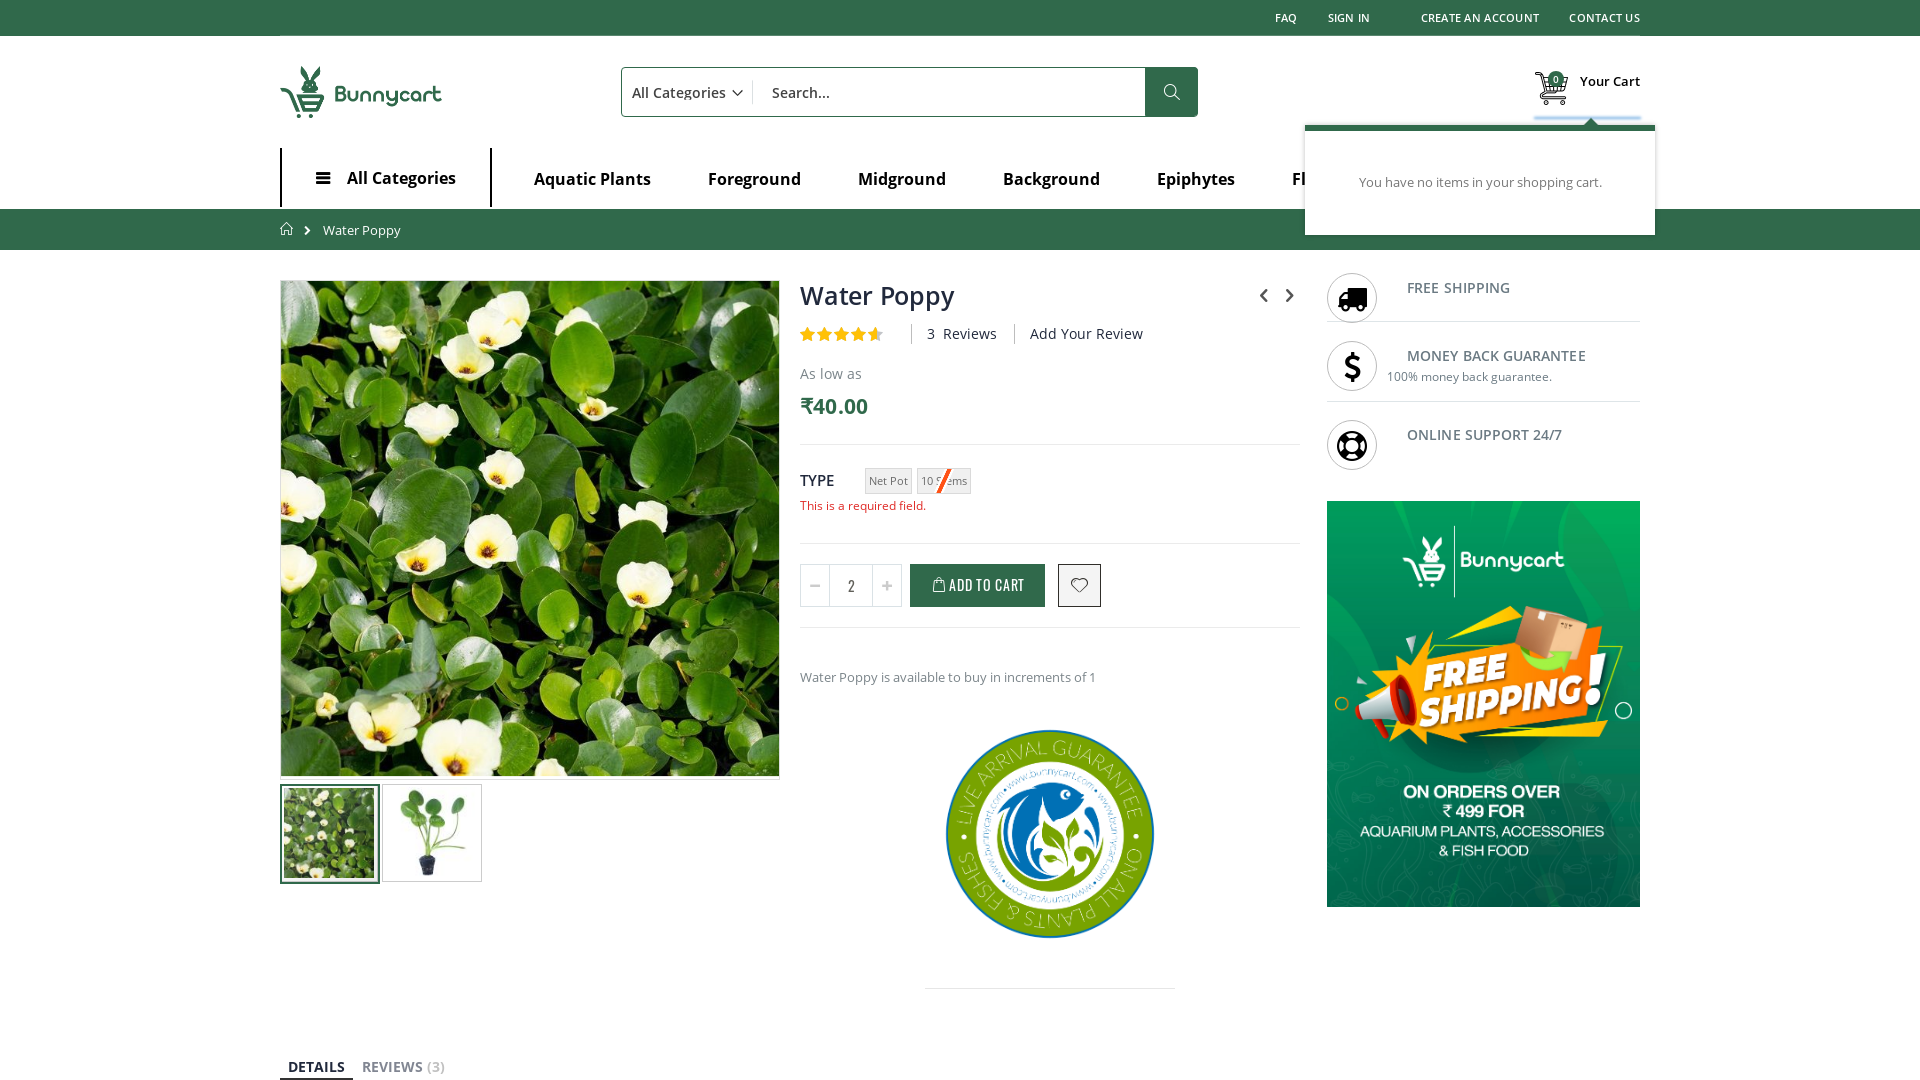